Navigates to Woodland Worldwide website

Starting URL: https://www.woodlandworldwide.com/

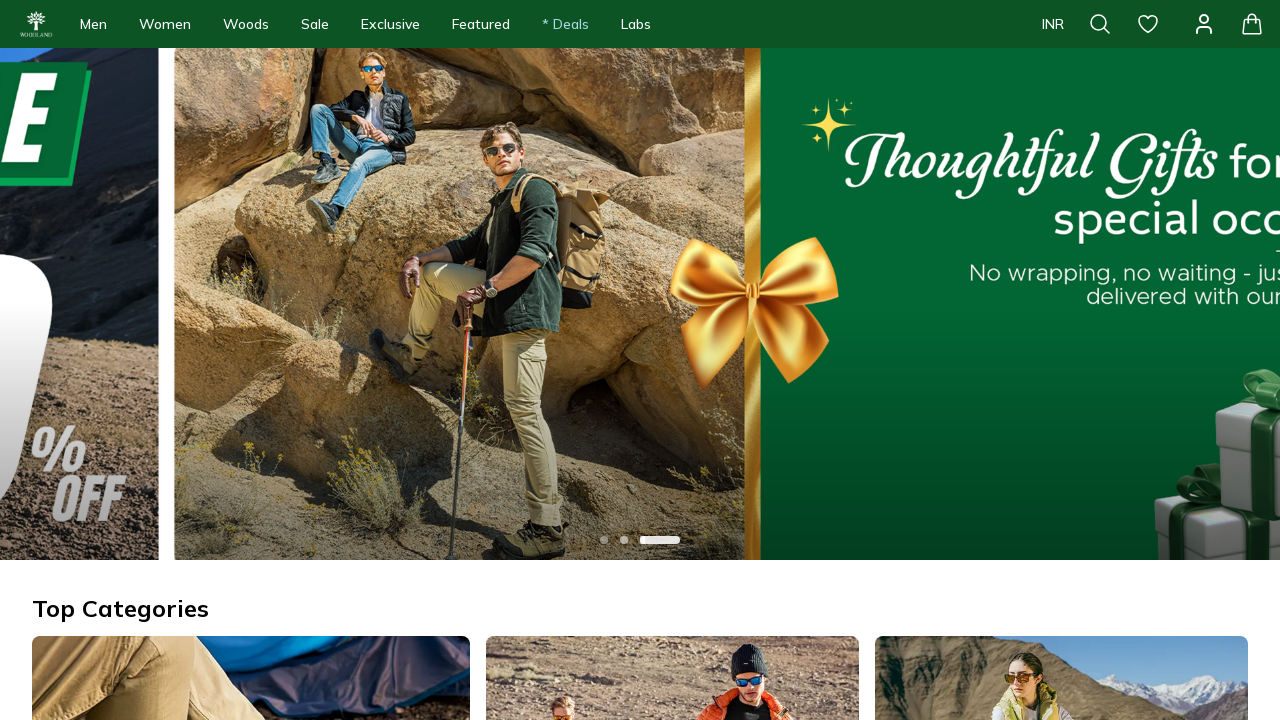

Navigated to Woodland Worldwide website
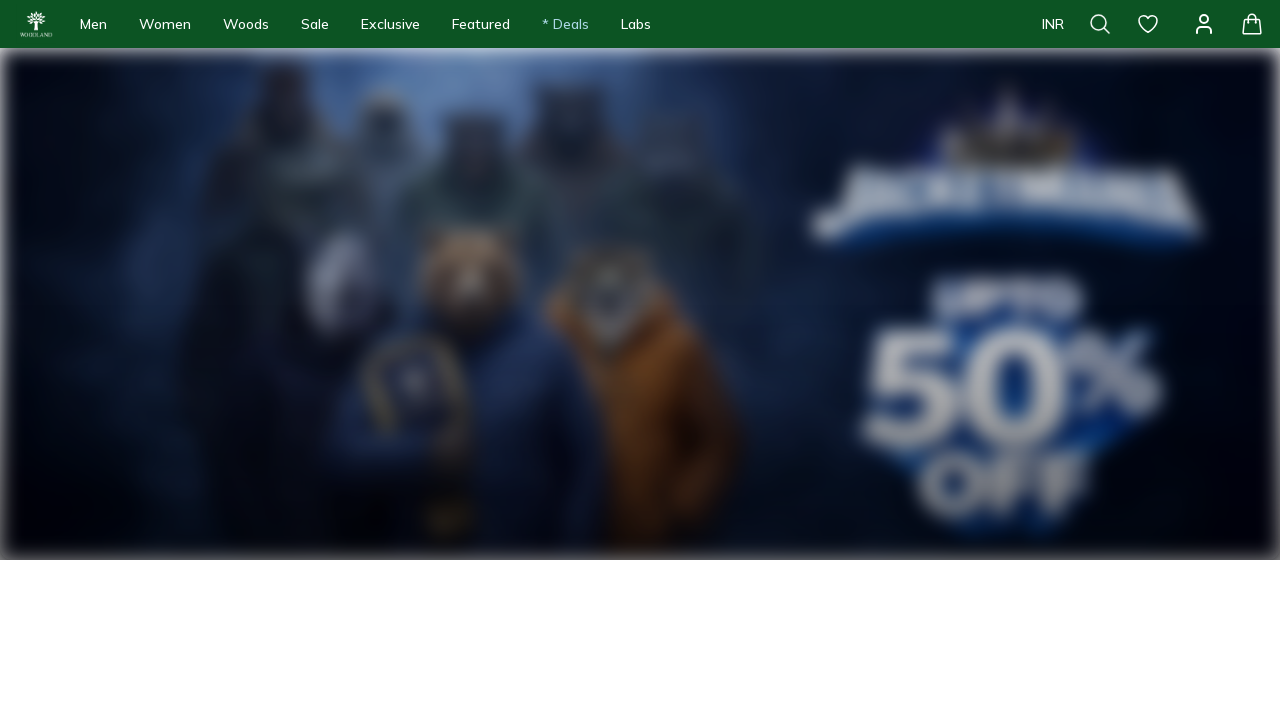

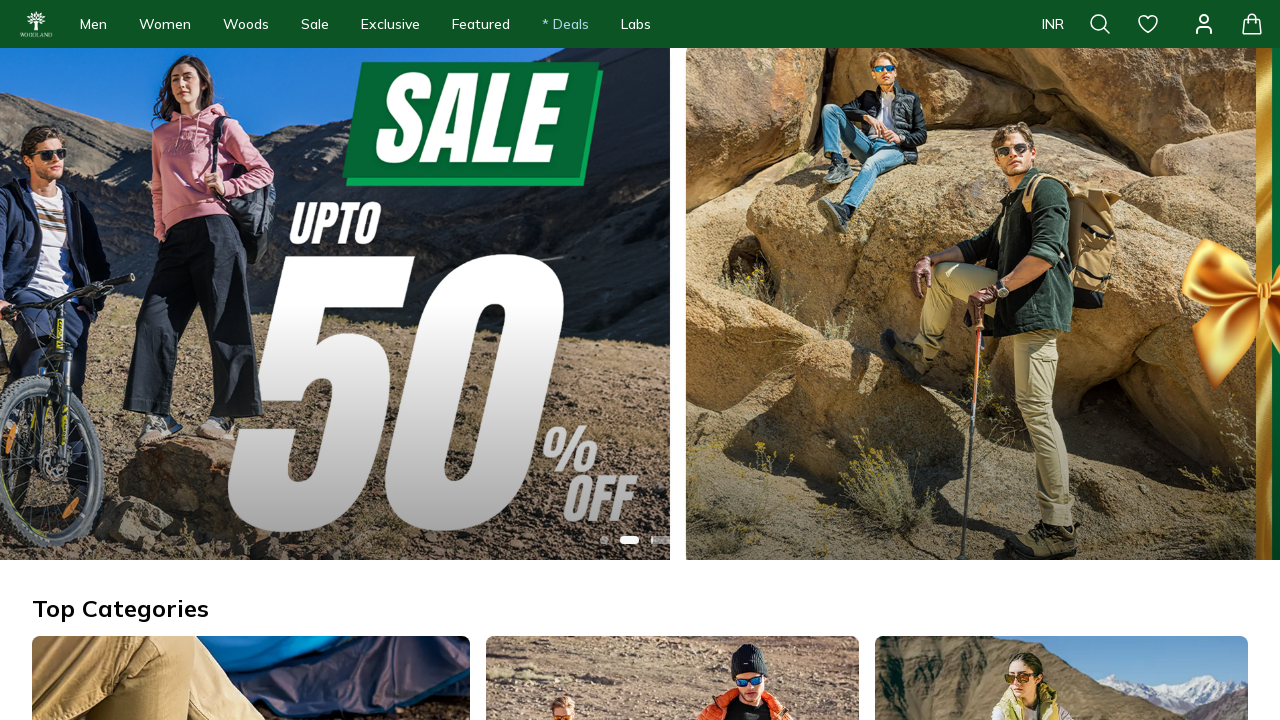